Tests another registration form by filling in required fields (name, email, phone, address) and verifying successful registration message

Starting URL: http://suninjuly.github.io/registration1.html

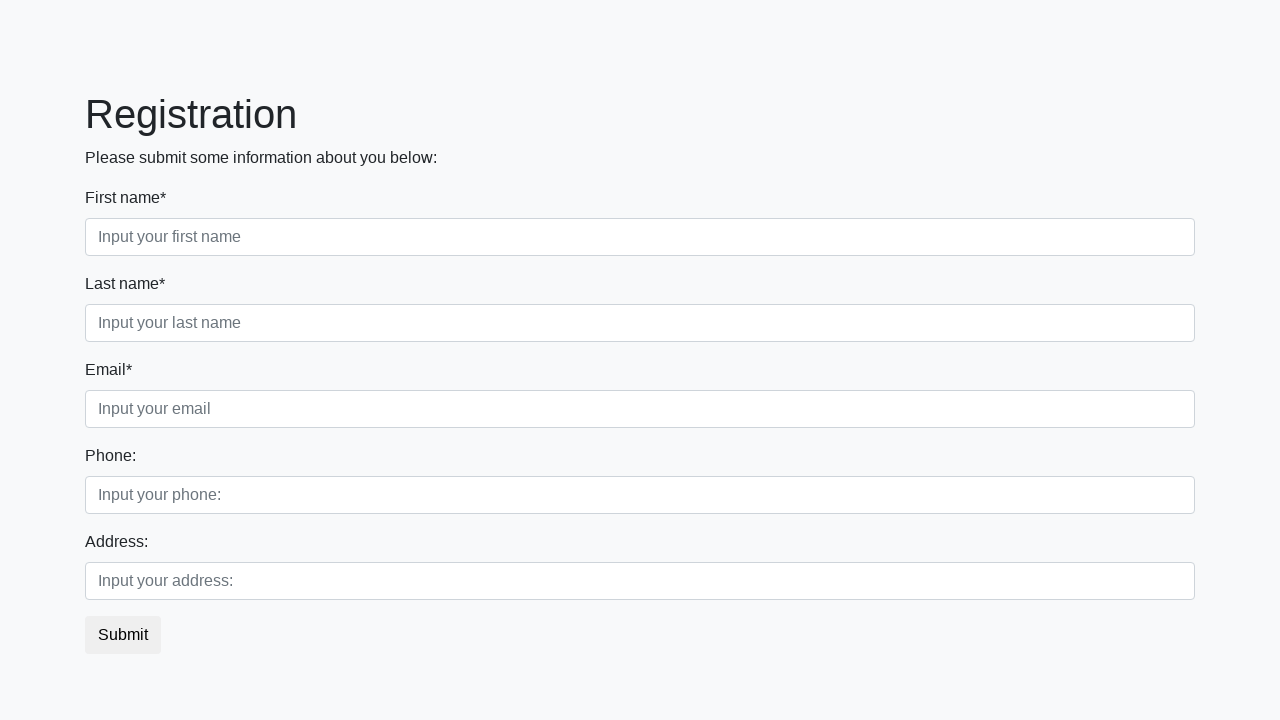

Filled first name field with 'Ivan' on xpath=/html/body/div/form/div[1]/div[1]/input
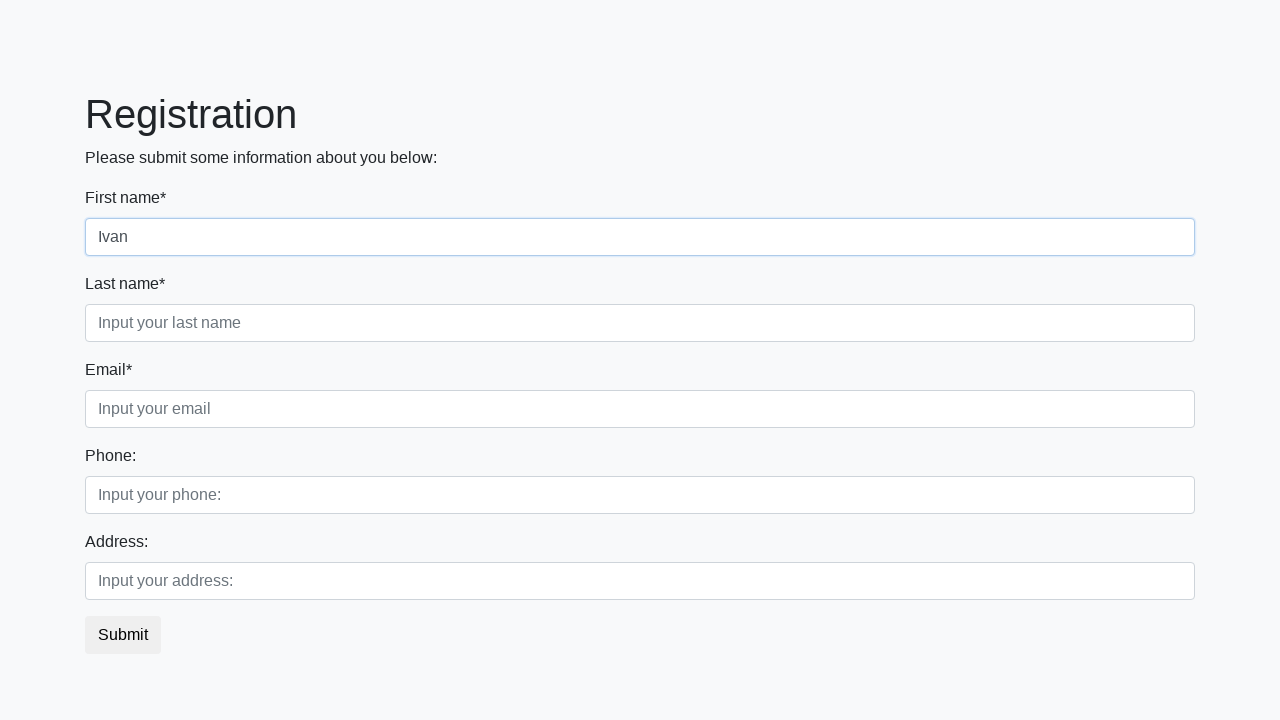

Filled last name field with 'Petrov' on xpath=/html/body/div/form/div[1]/div[2]/input
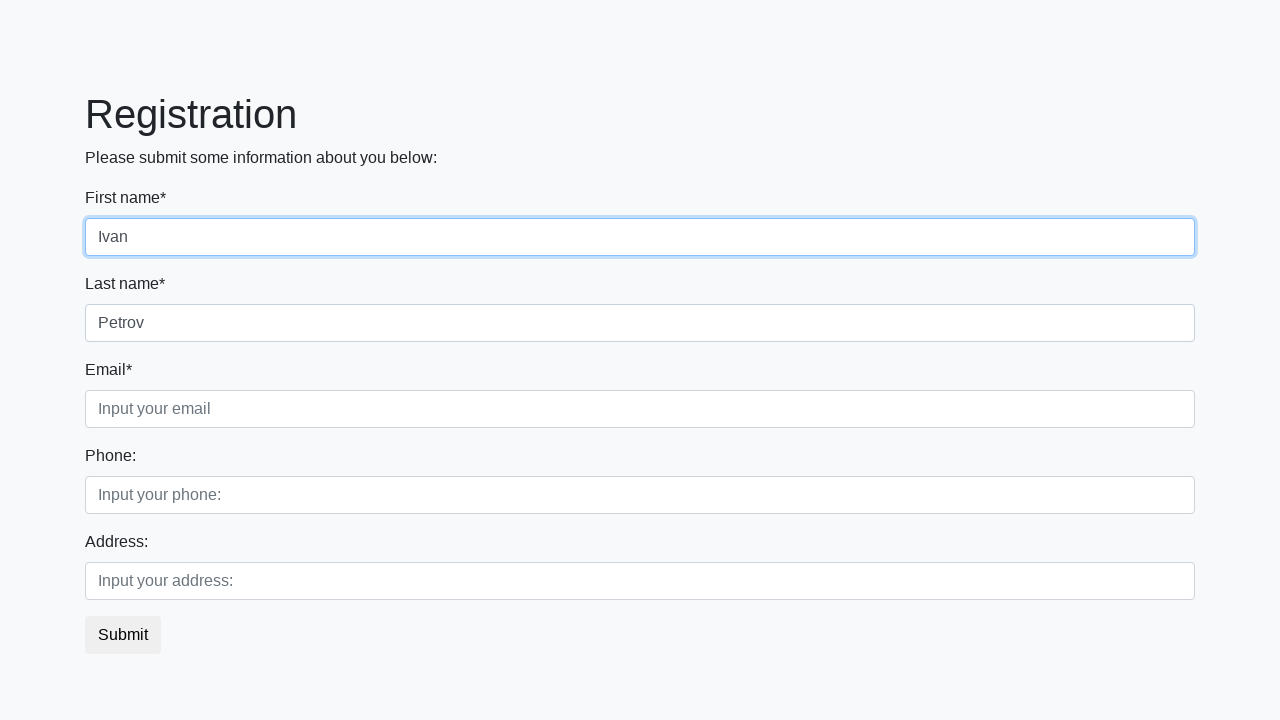

Filled email field with 'test@mail.ru' on xpath=/html/body/div/form/div[1]/div[3]/input
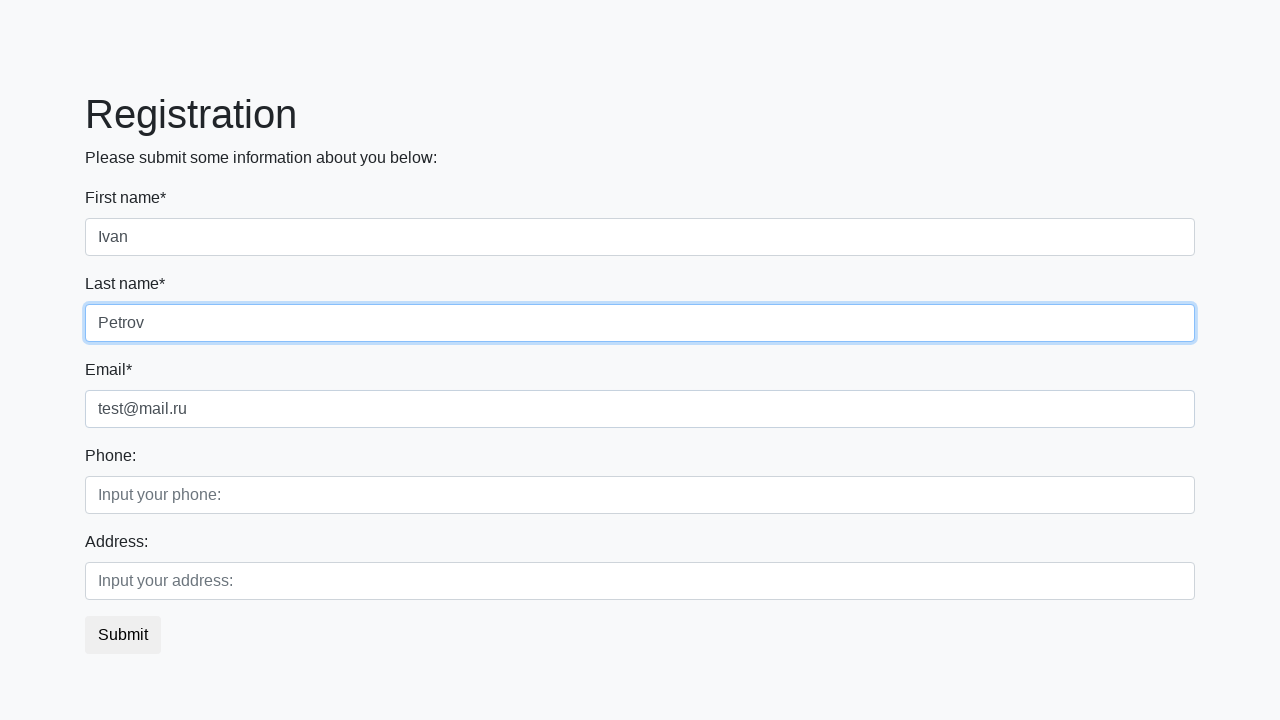

Filled phone number field with '12341234' on xpath=/html/body/div/form/div[2]/div[1]/input
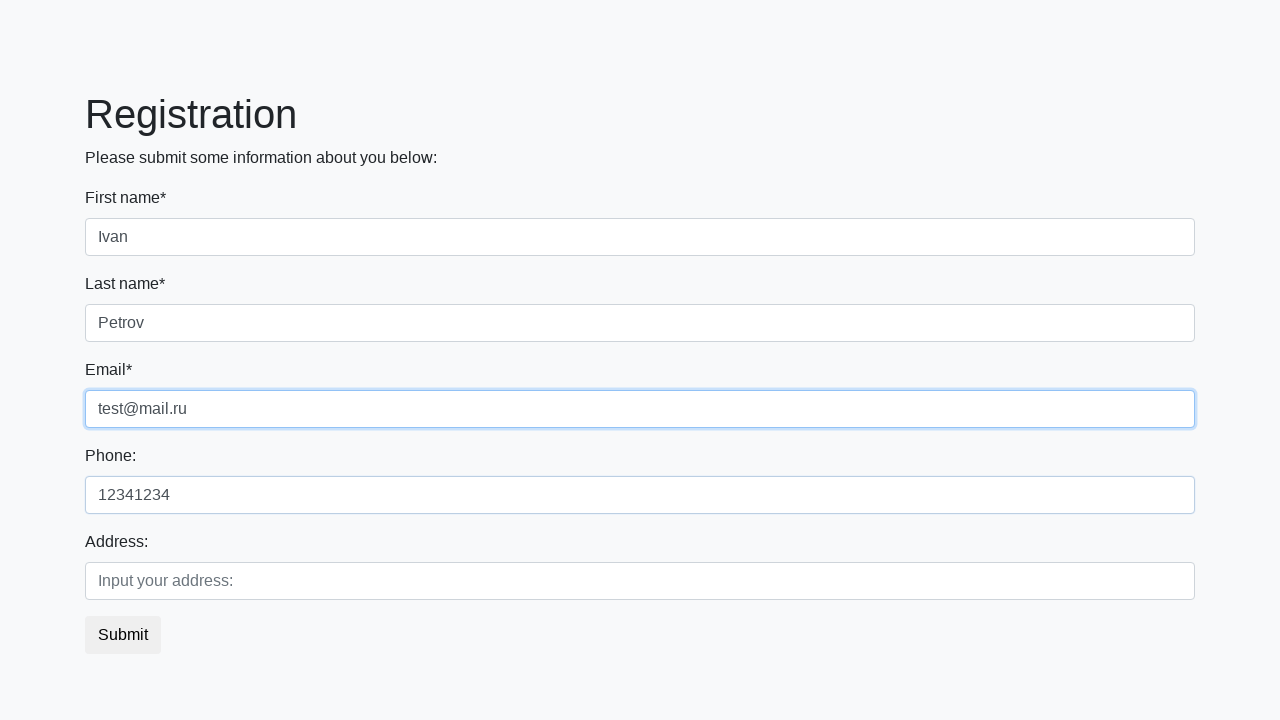

Filled address field with 'street' on xpath=/html/body/div/form/div[2]/div[2]/input
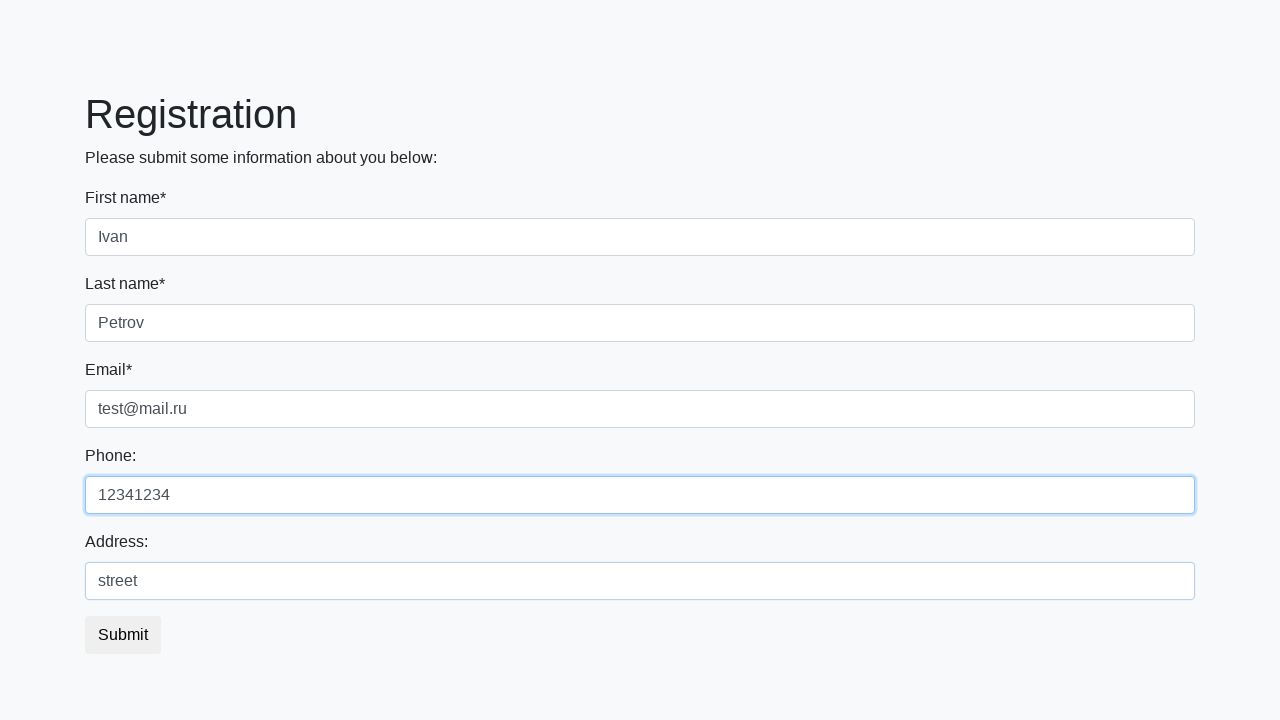

Clicked form submit button at (123, 635) on xpath=/html/body/div/form/button
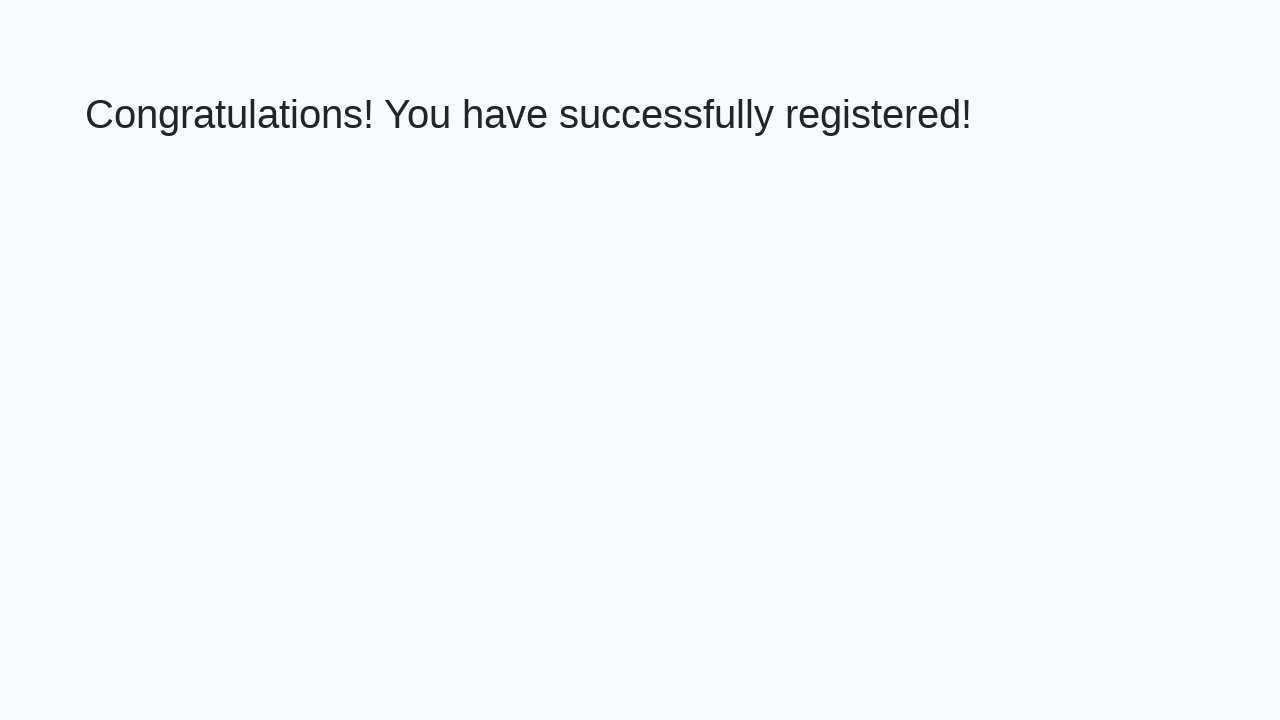

Success message heading loaded
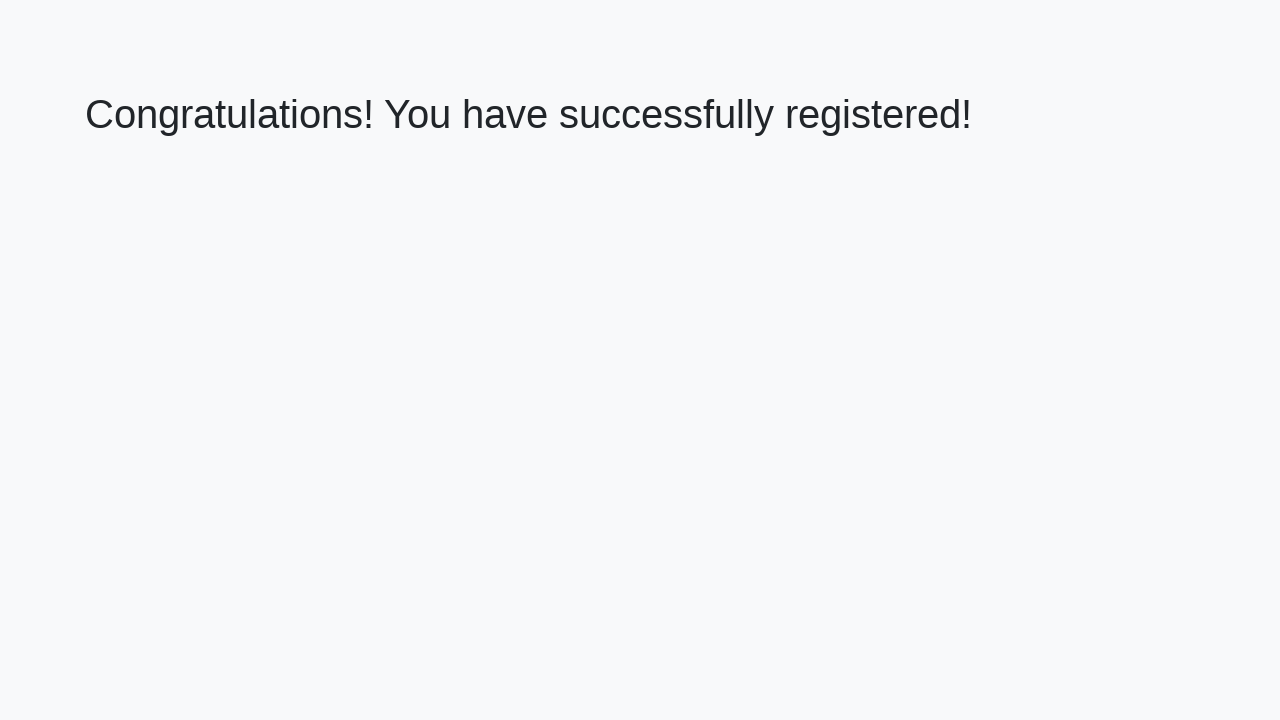

Located success message heading element
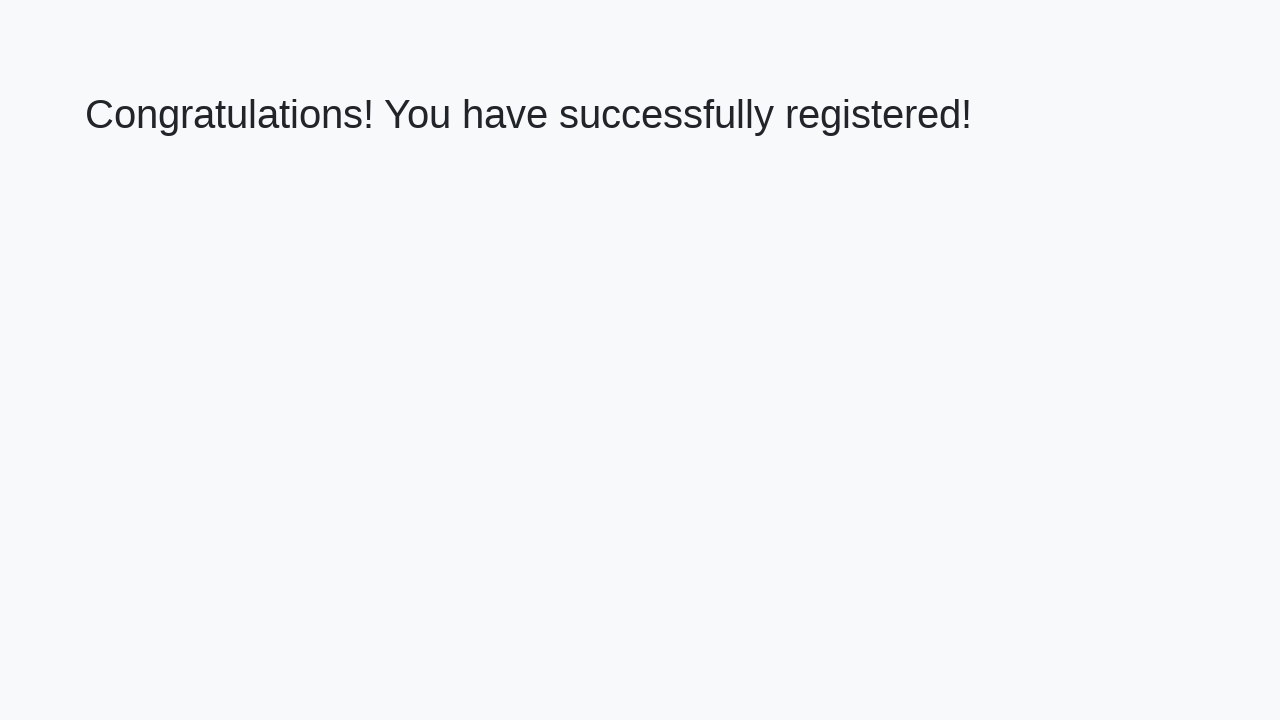

Verified success message: 'Congratulations! You have successfully registered!'
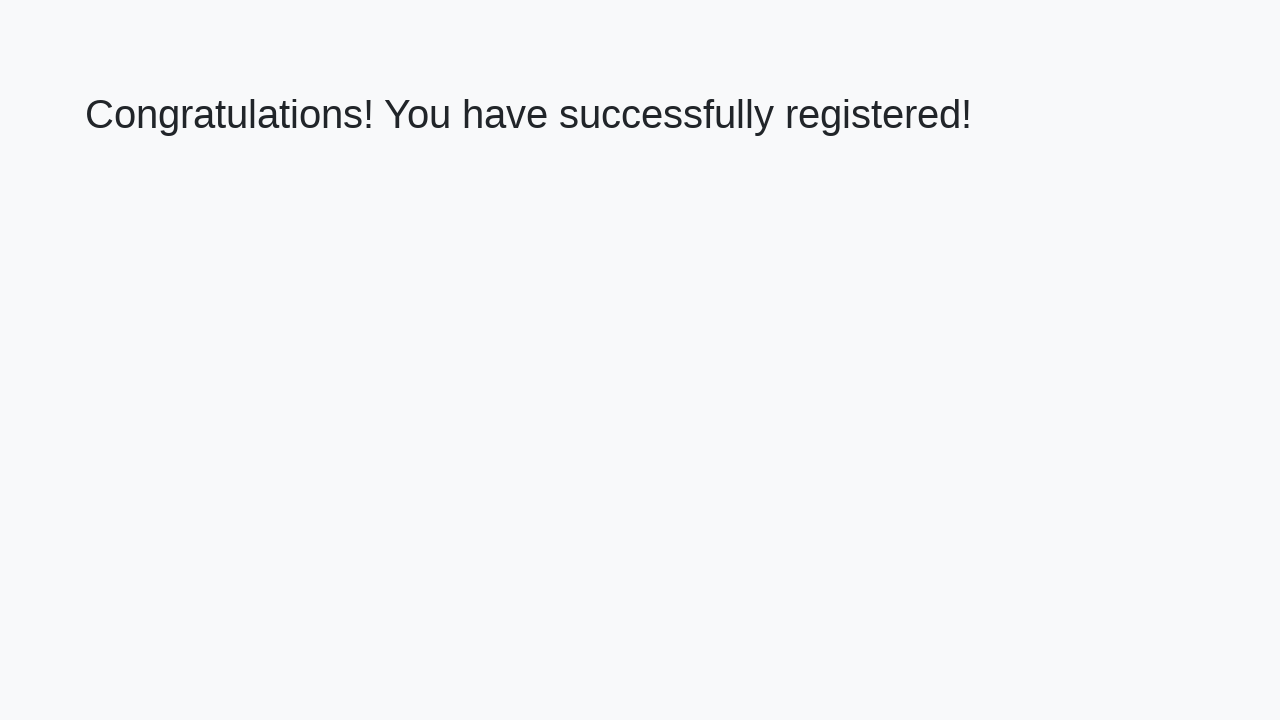

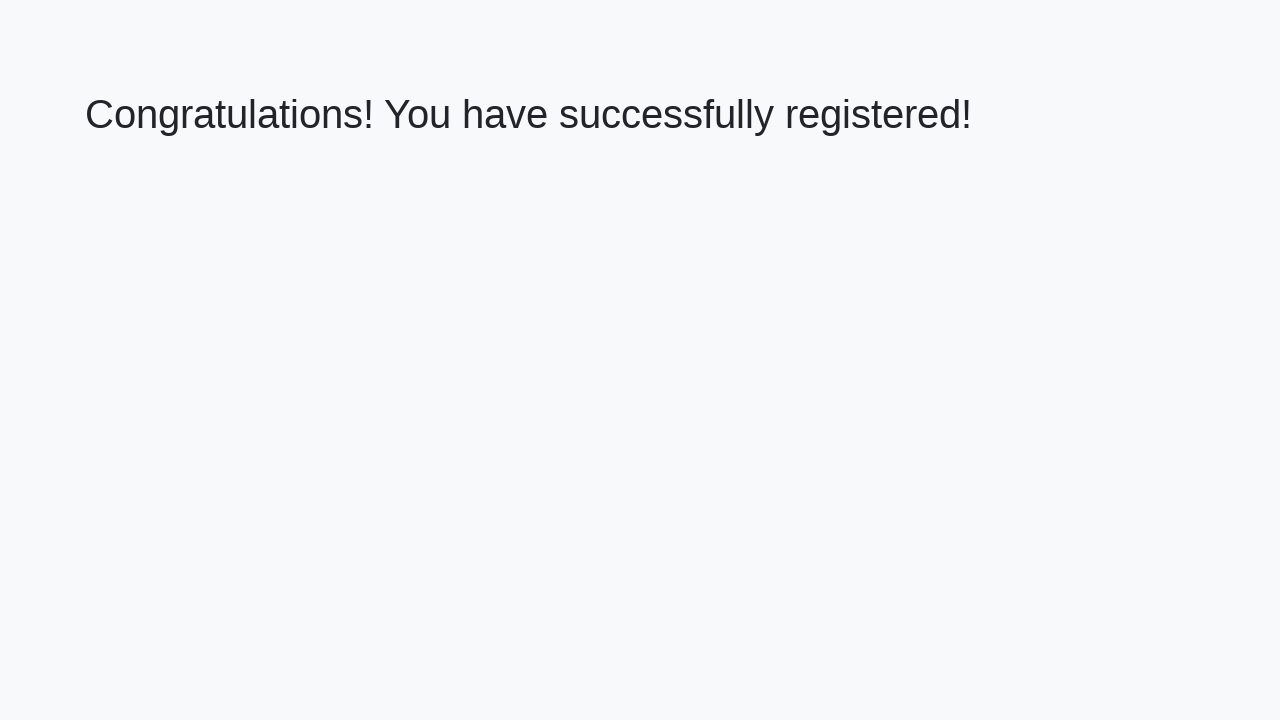